Tests confirm alert functionality by navigating to the confirm alert tab, triggering an alert, and dismissing it

Starting URL: https://demo.automationtesting.in/Alerts.html

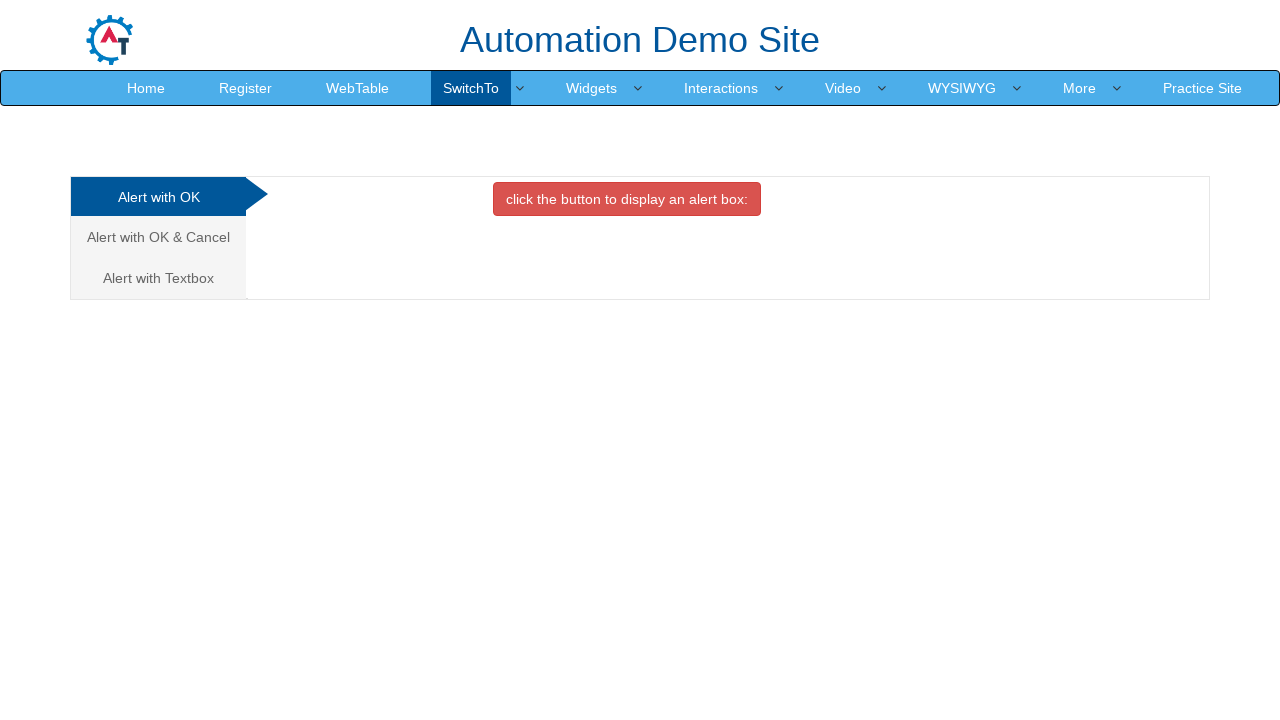

Clicked on the confirm alert tab at (158, 237) on xpath=/html/body/div[1]/div/div/div/div[1]/ul/li[2]/a
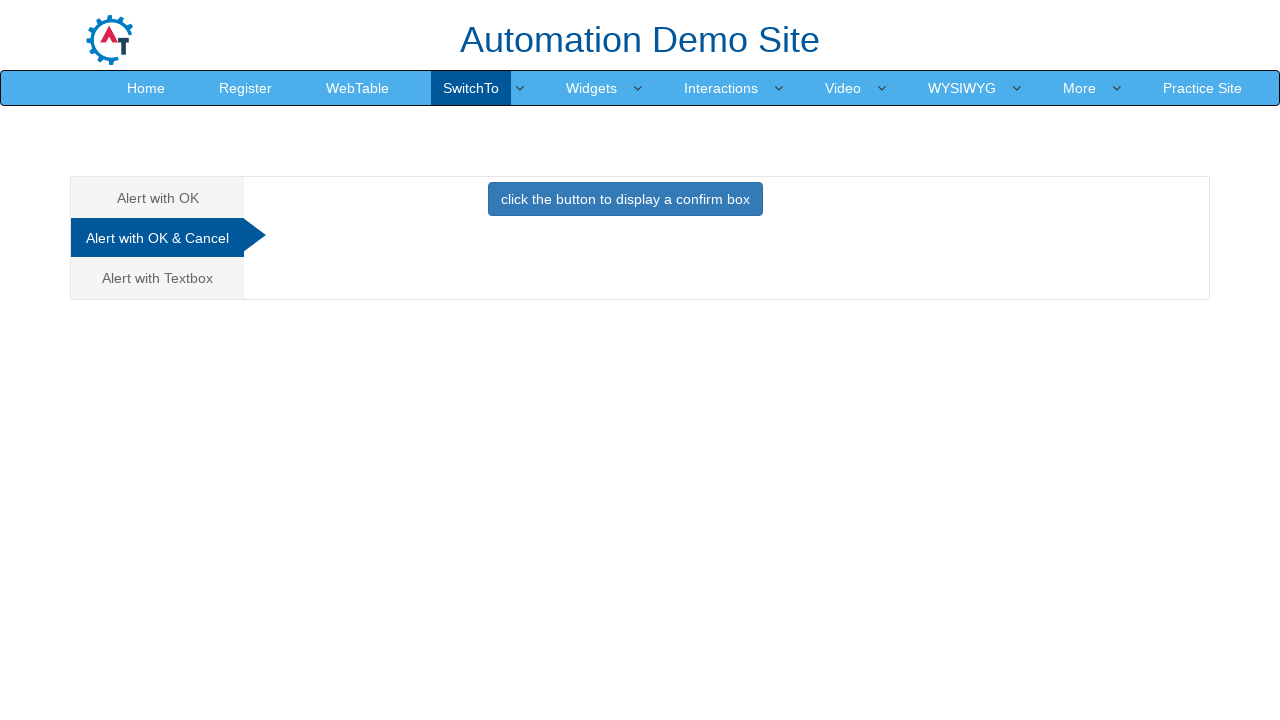

Clicked button to trigger confirm alert at (625, 199) on xpath=//*[@id='CancelTab']/button
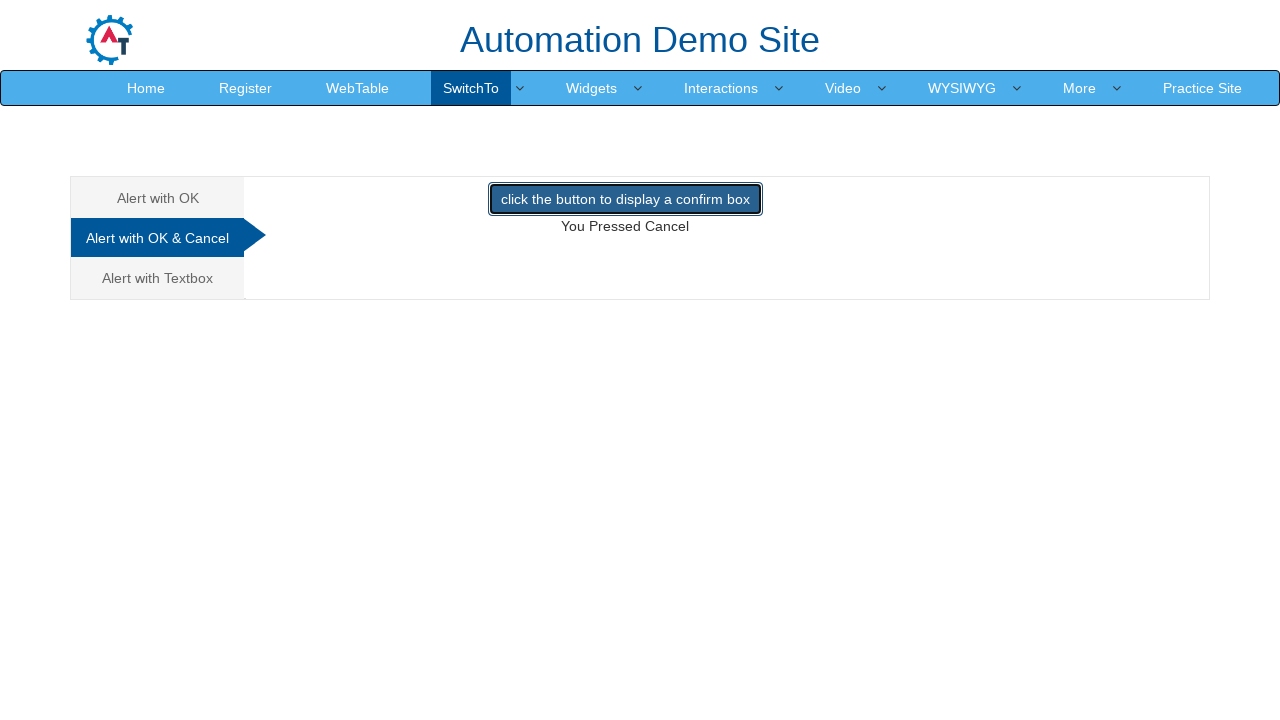

Dismissed the confirm alert
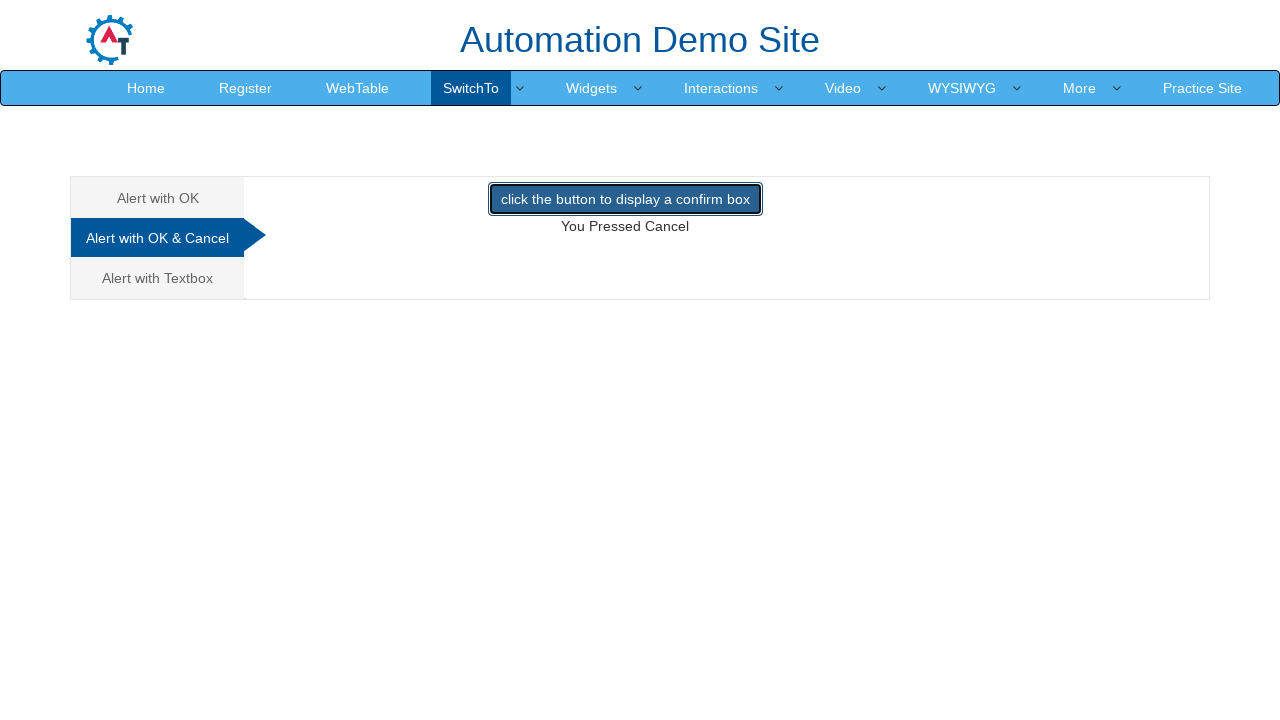

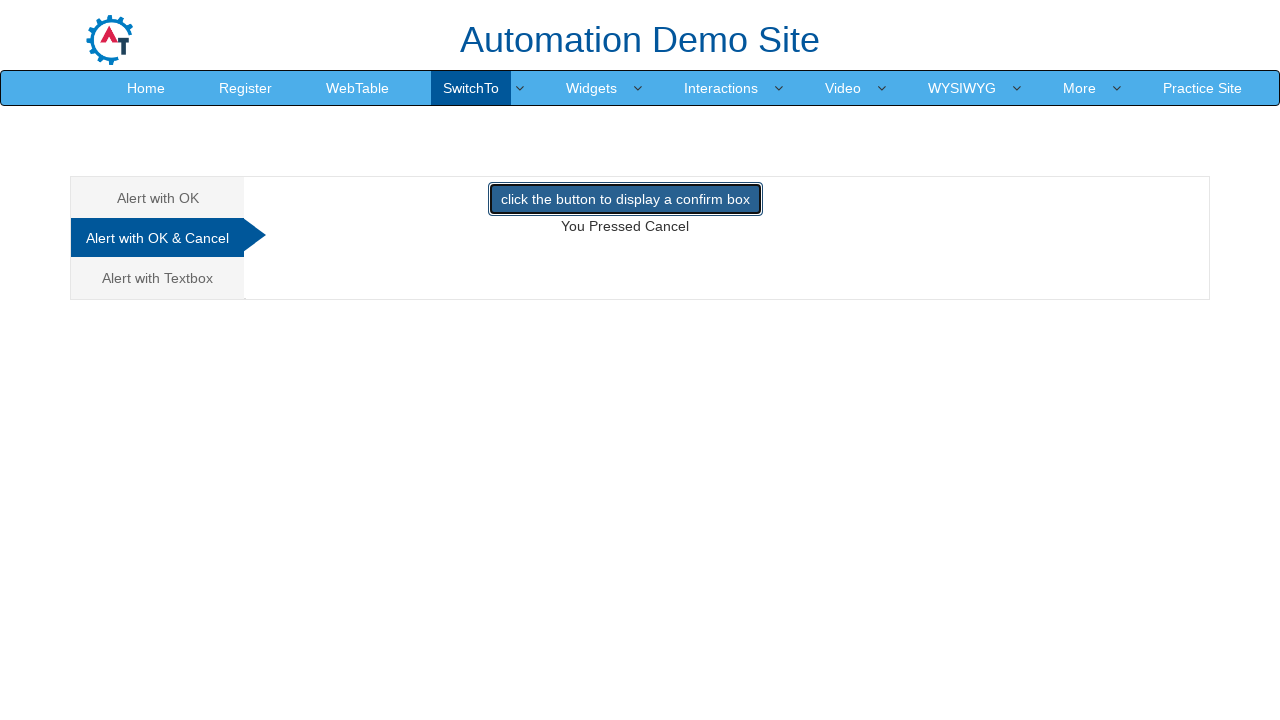